Tests the registration form by filling in the first name, telephone, and last name fields on an OpenCart registration page using different input methods (fill and pressSequentially).

Starting URL: https://naveenautomationlabs.com/opencart/index.php?route=account/register

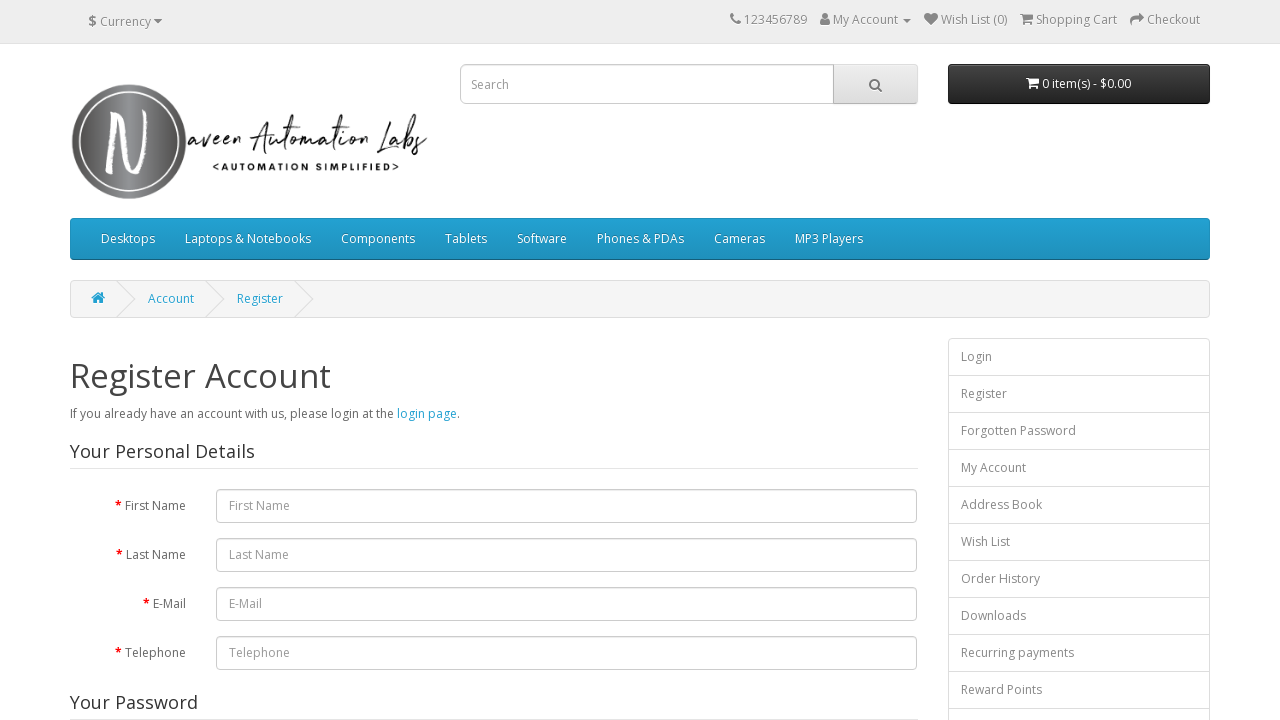

Filled first name field with 'testing' on internal:attr=[placeholder="First Name"i]
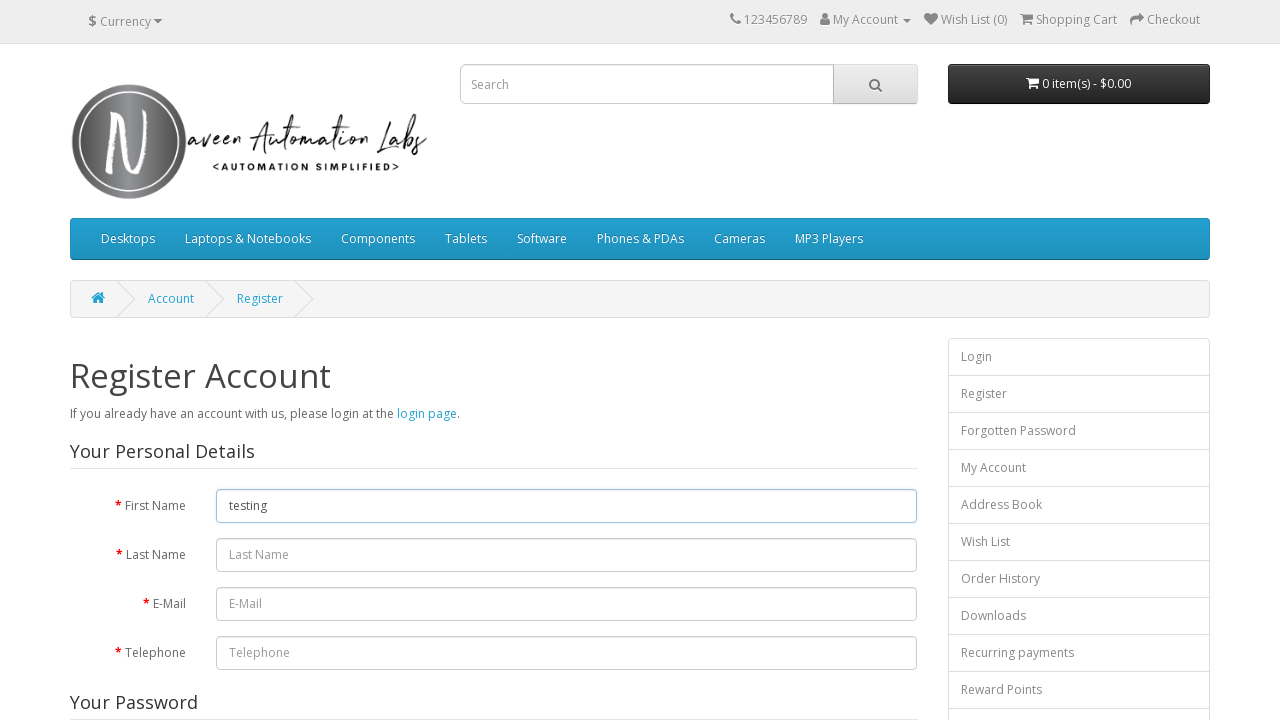

Filled telephone field with '9677122802' on internal:attr=[placeholder="Telephone"i]
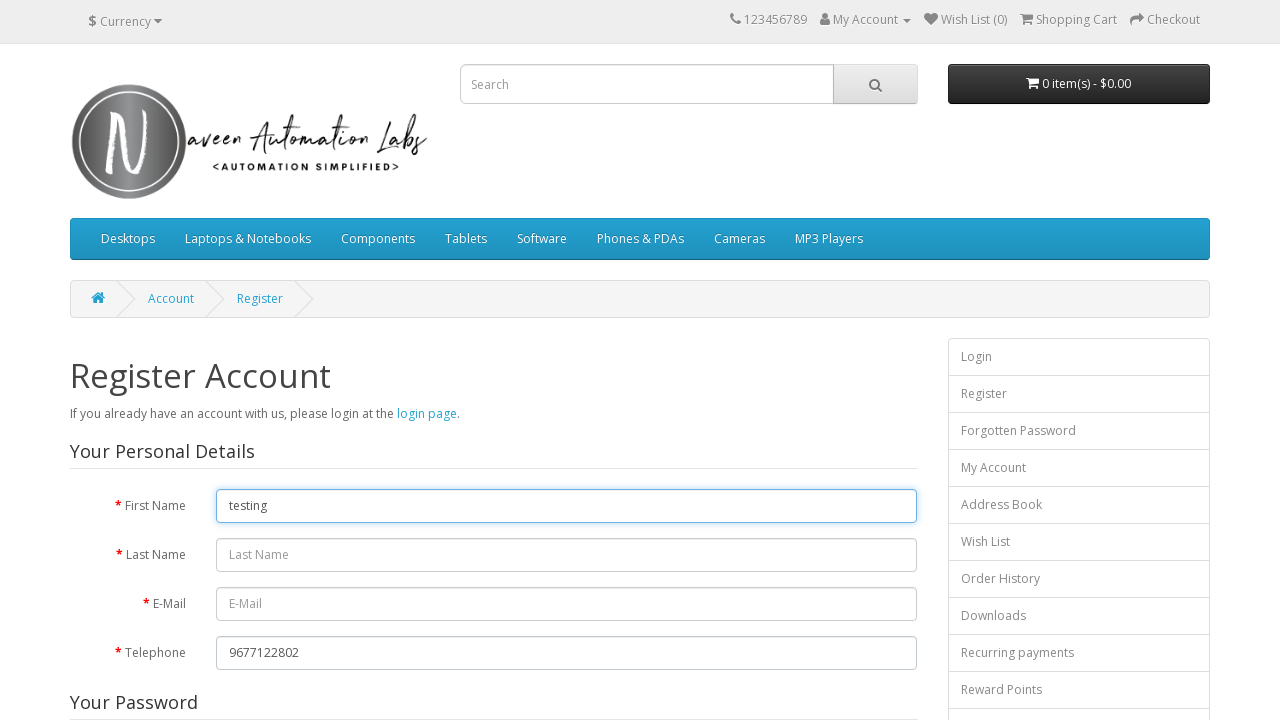

Filled last name field with 'Hendric' using sequential key presses
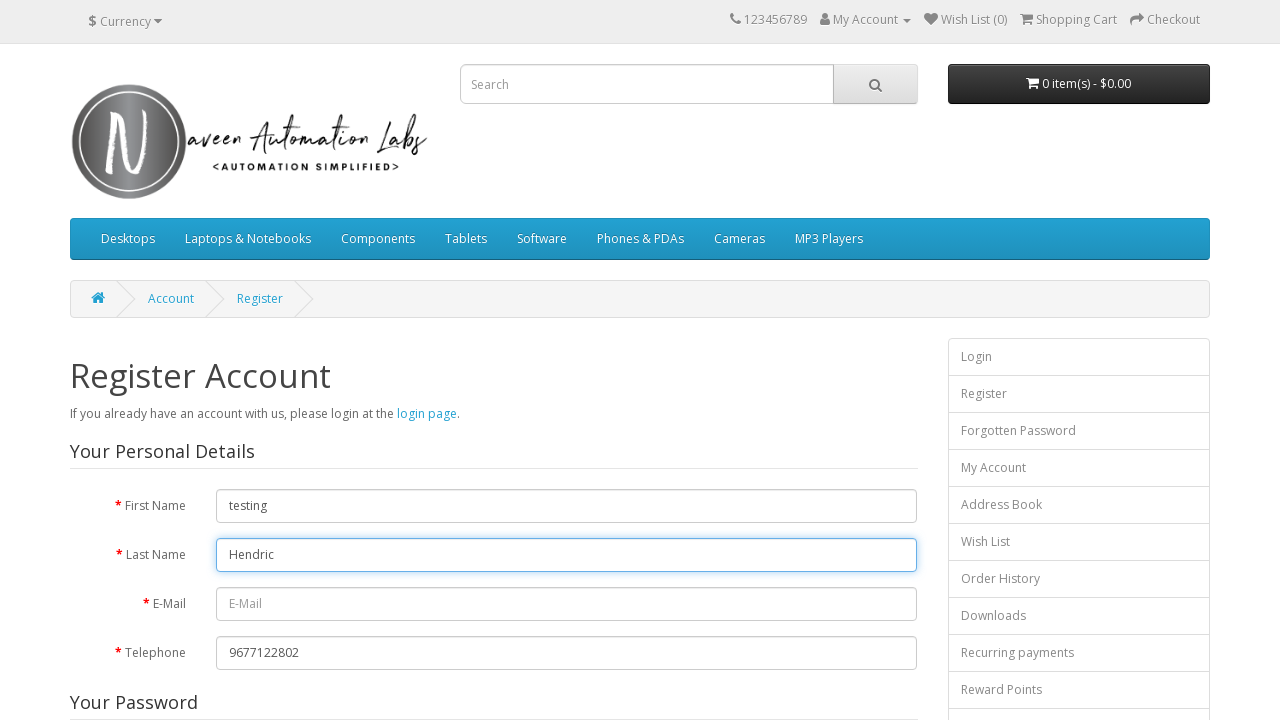

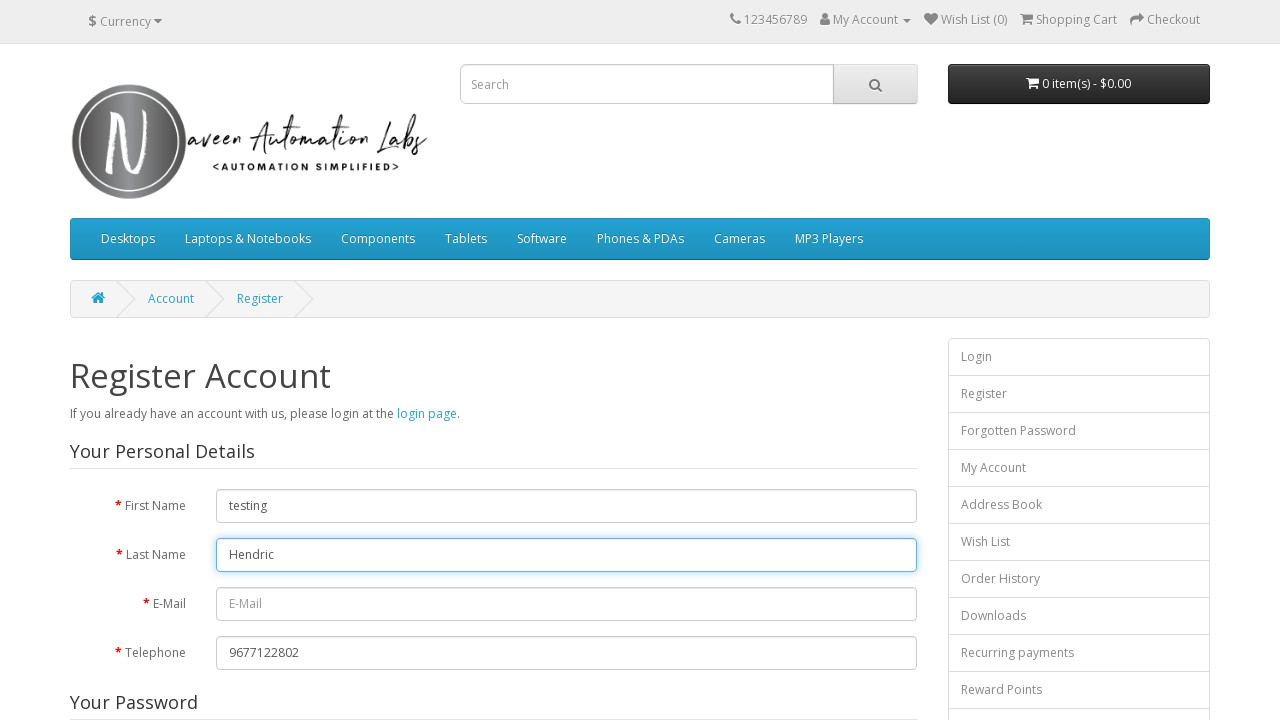